Tests browser notification functionality by clicking a button that triggers a notification request

Starting URL: https://bonigarcia.dev/selenium-webdriver-java/notifications.html

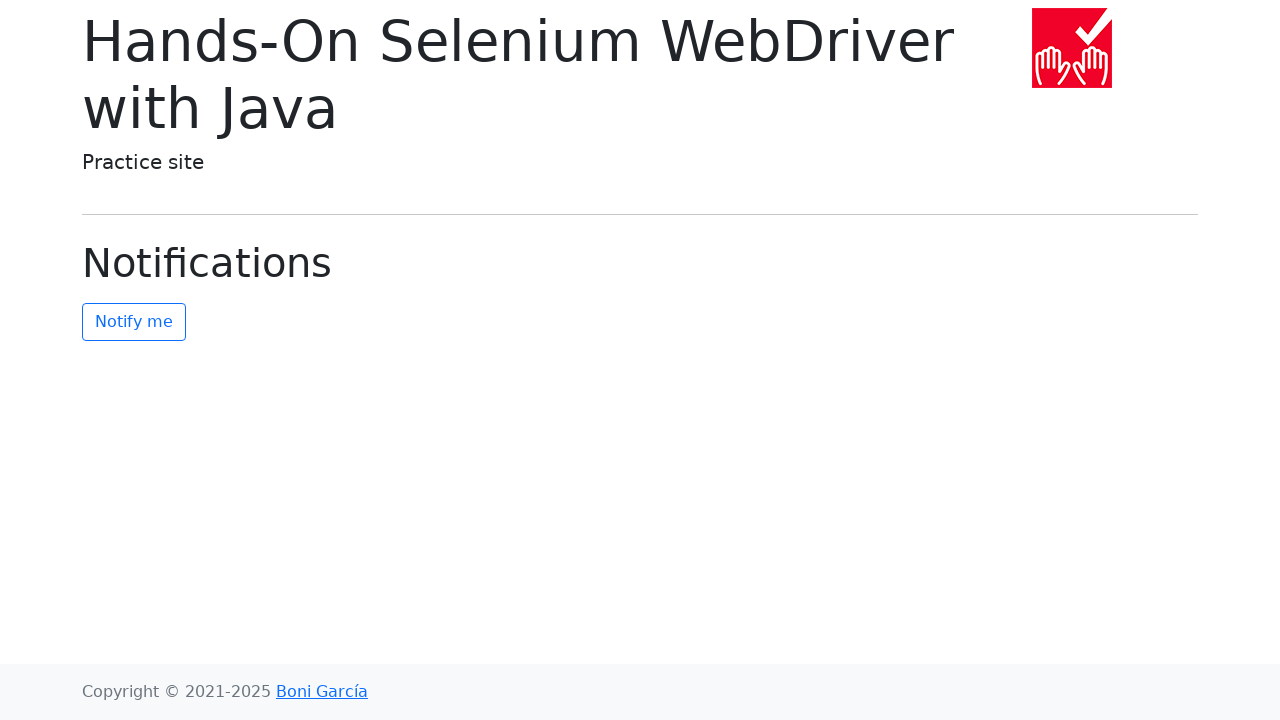

Navigated to notifications test page
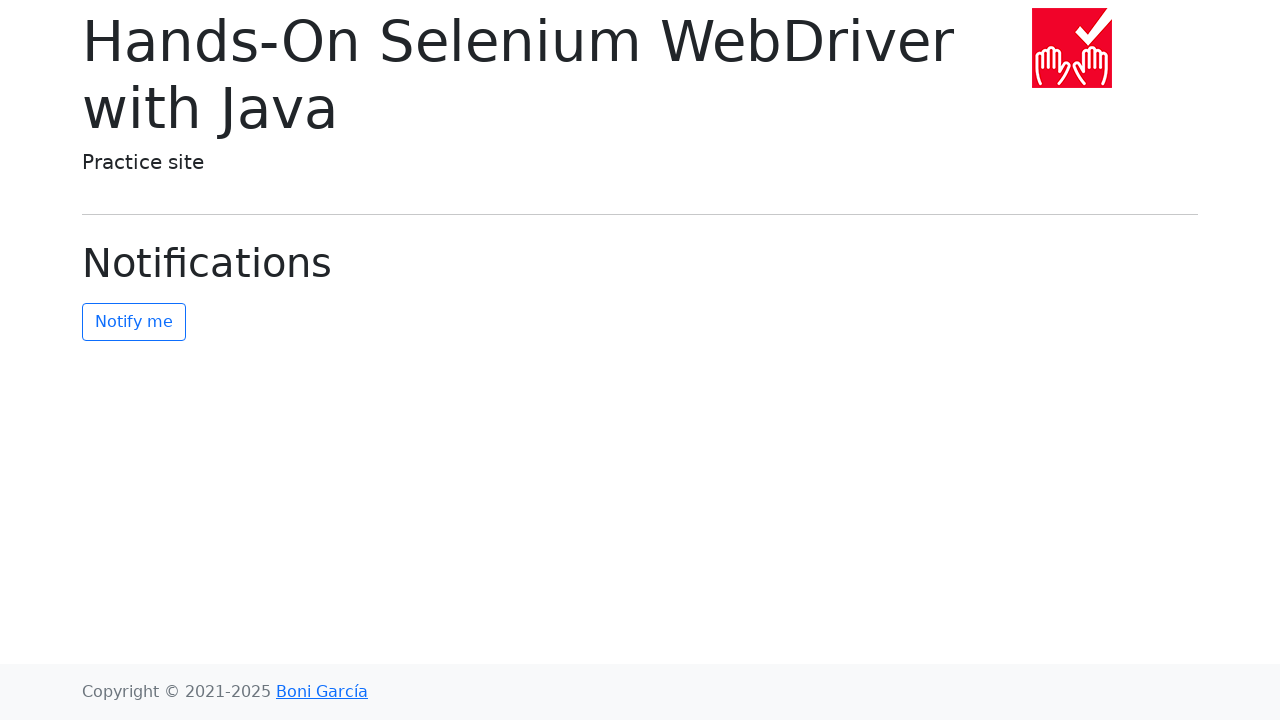

Clicked button to trigger notification request at (134, 322) on #notify-me
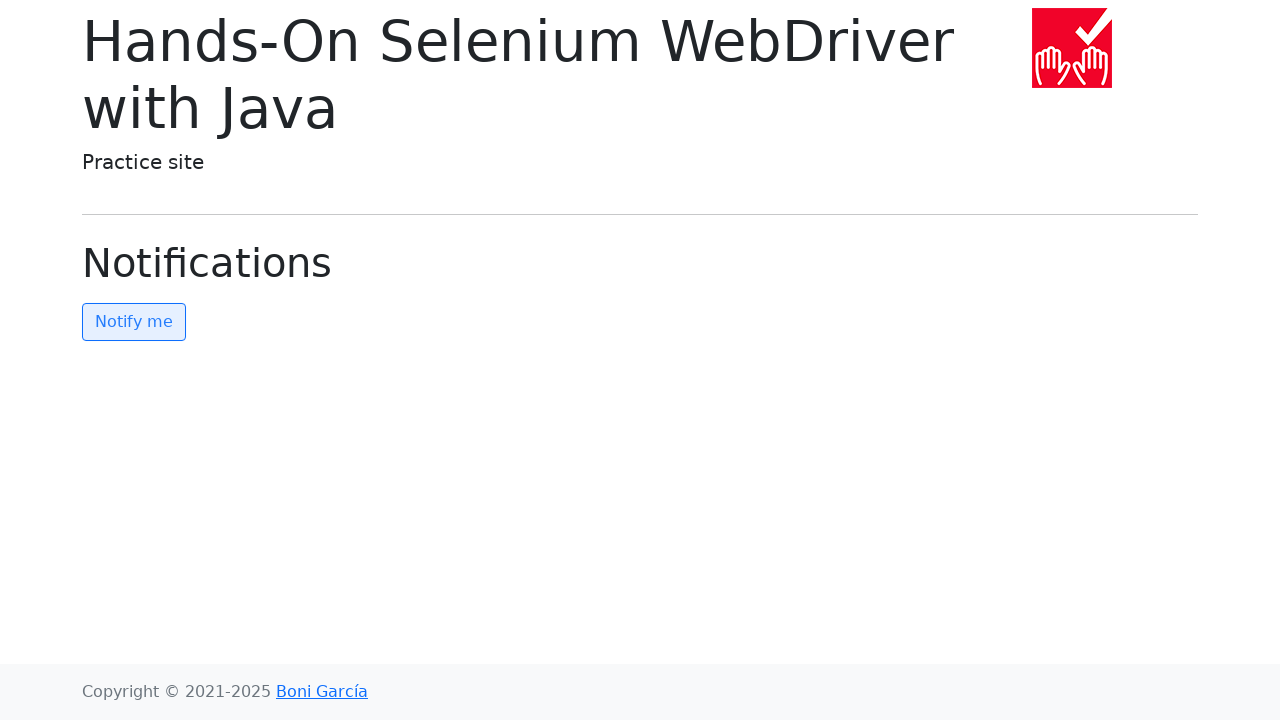

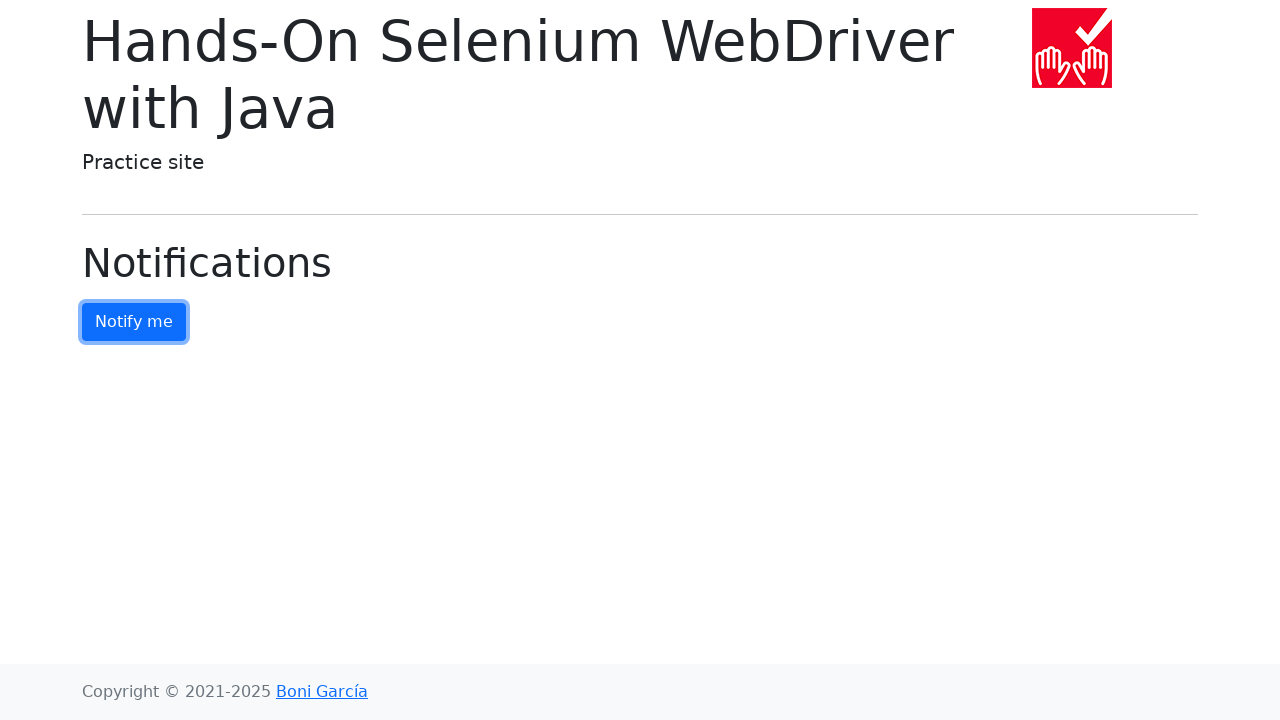